Tests selecting an option from a dropdown using the Select helper class by text, then verifies the selected option text matches the expected value.

Starting URL: https://the-internet.herokuapp.com/dropdown

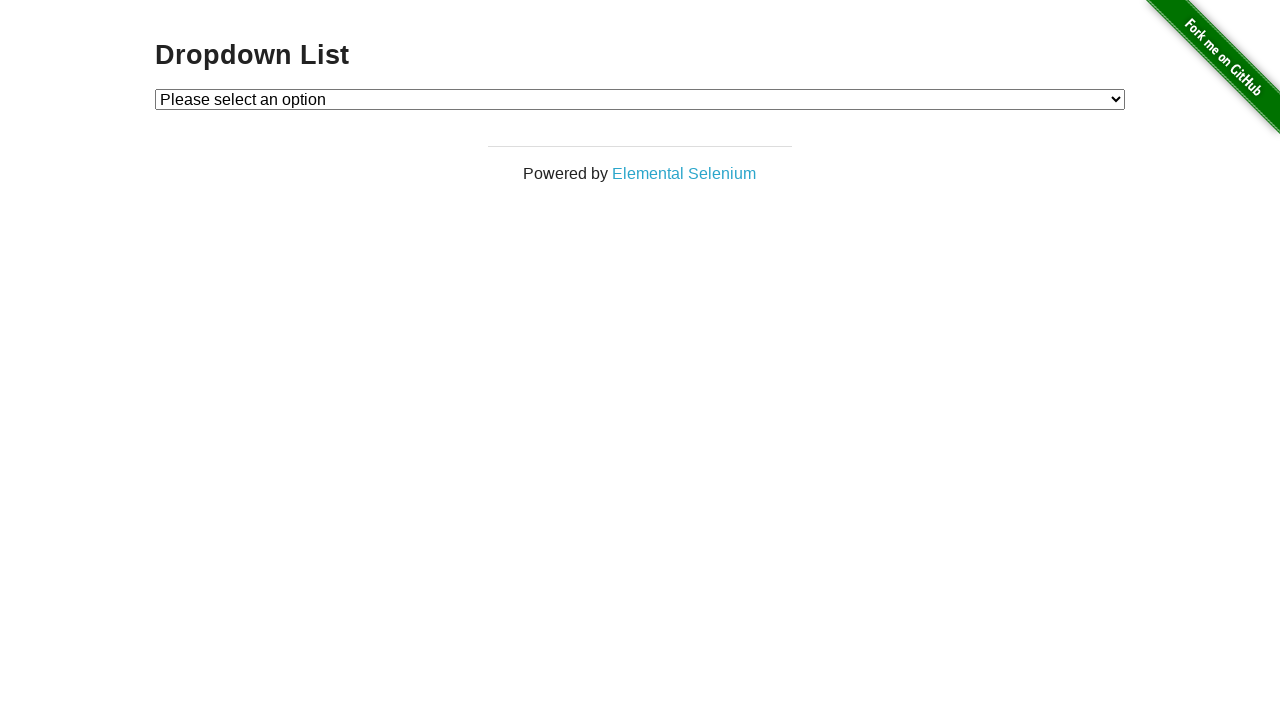

Waited for dropdown element to be present
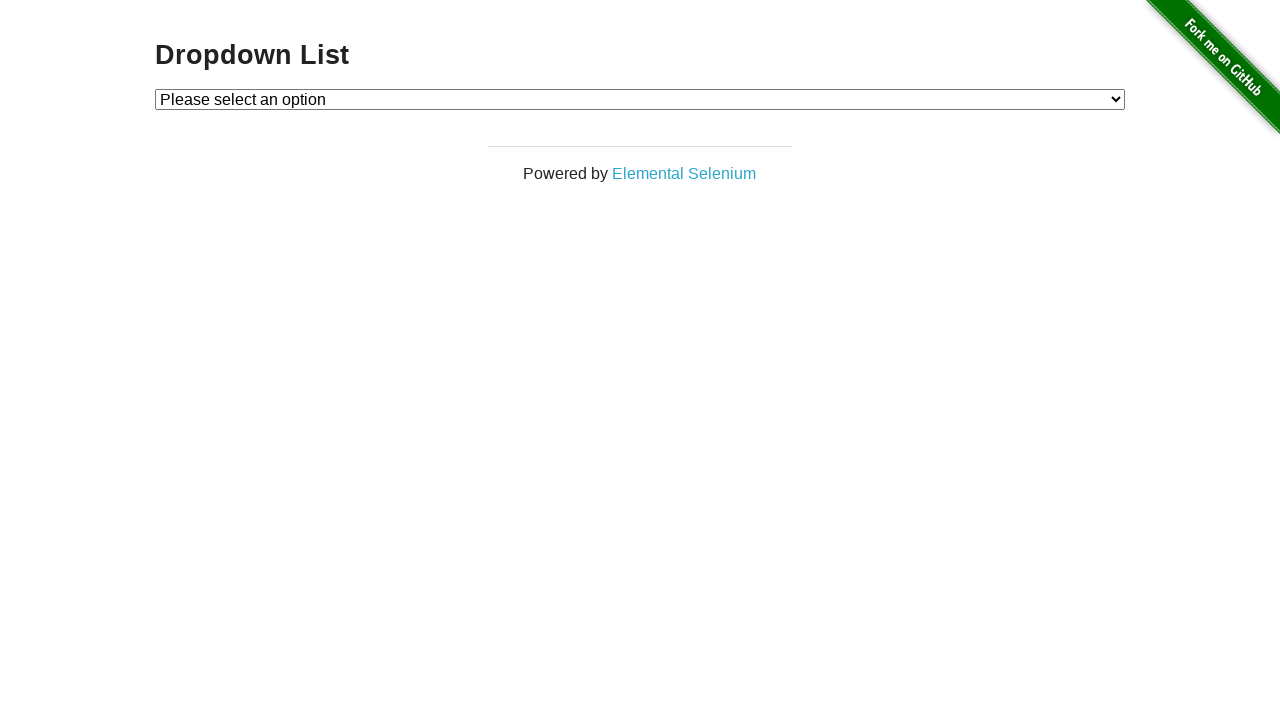

Selected 'Option 1' from dropdown using label on #dropdown
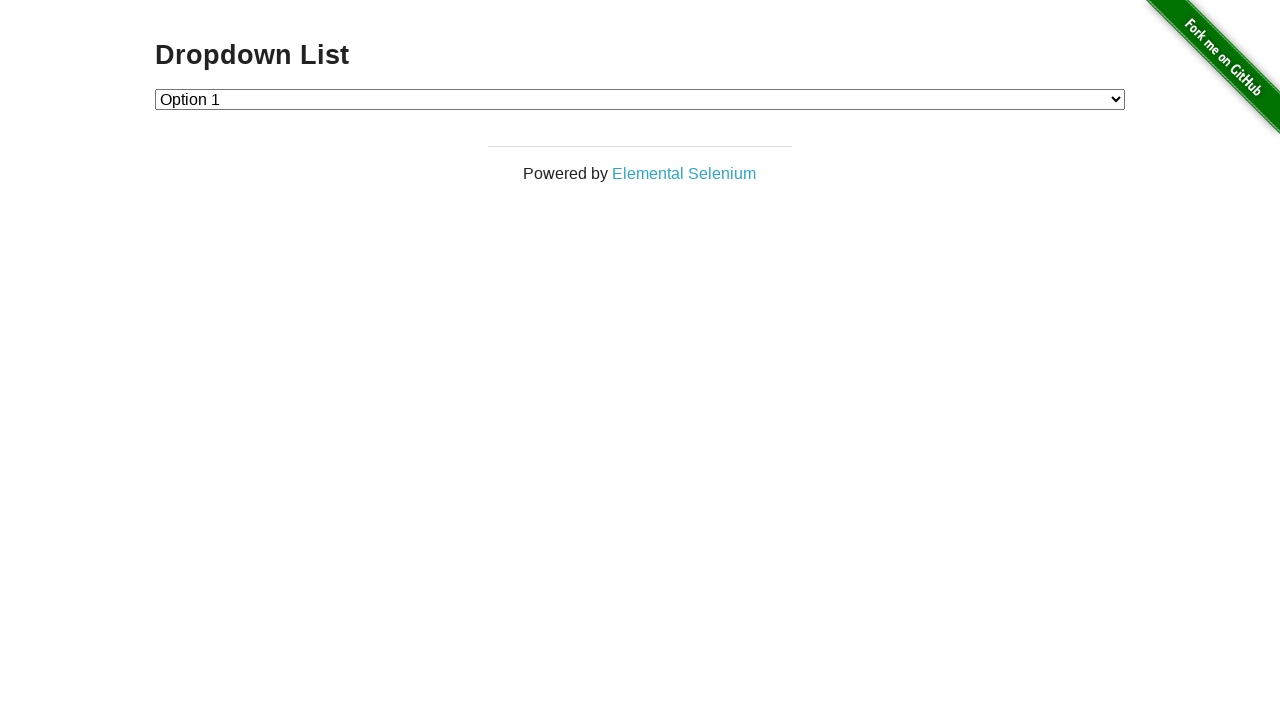

Retrieved text of selected dropdown option
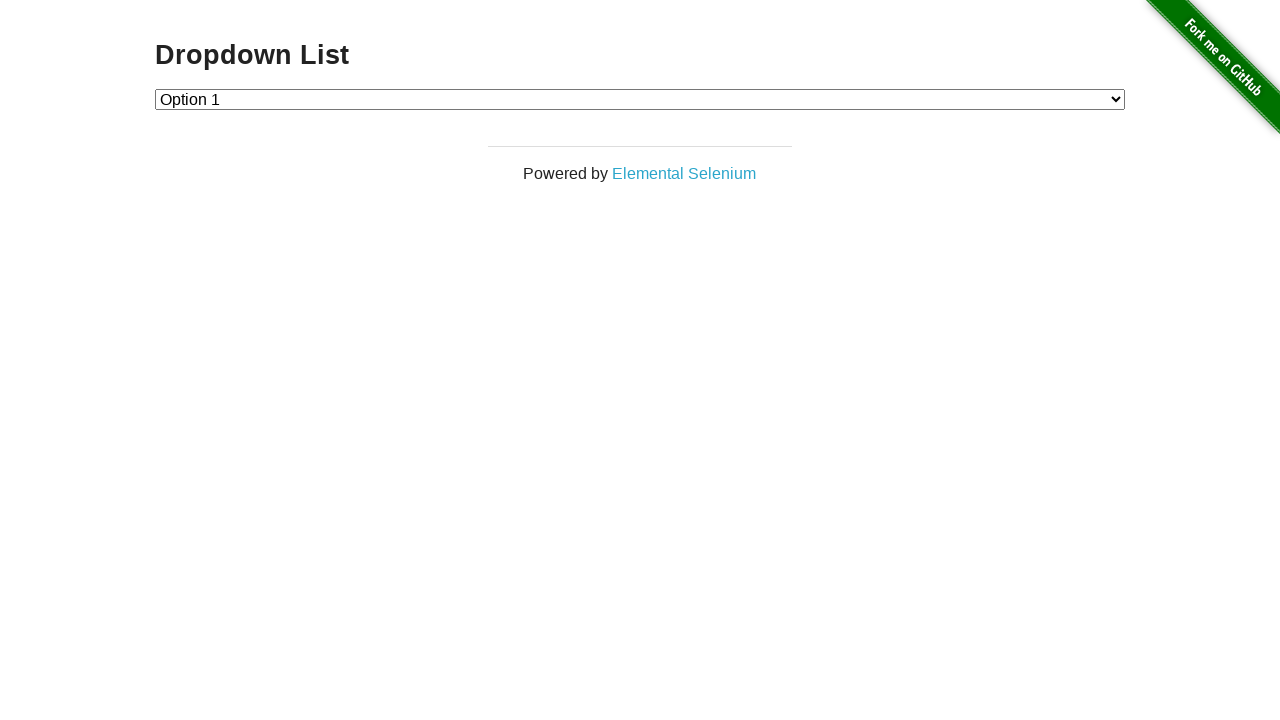

Verified selected option text matches 'Option 1'
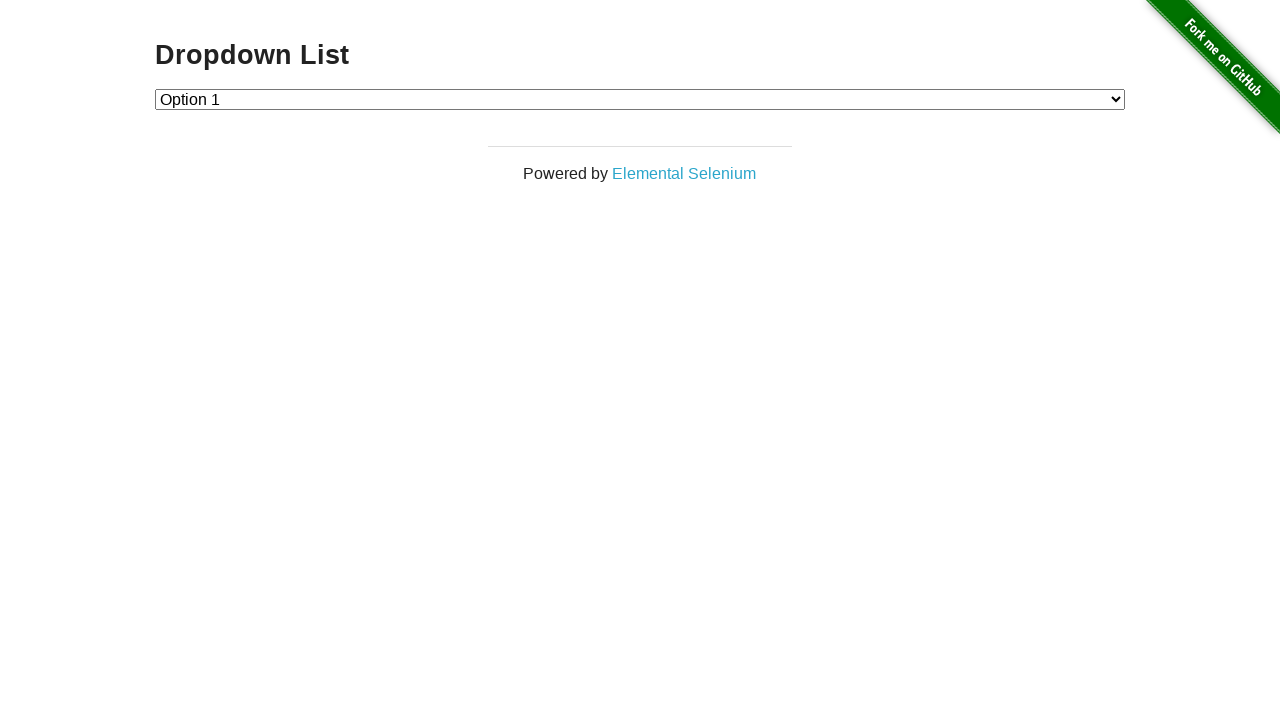

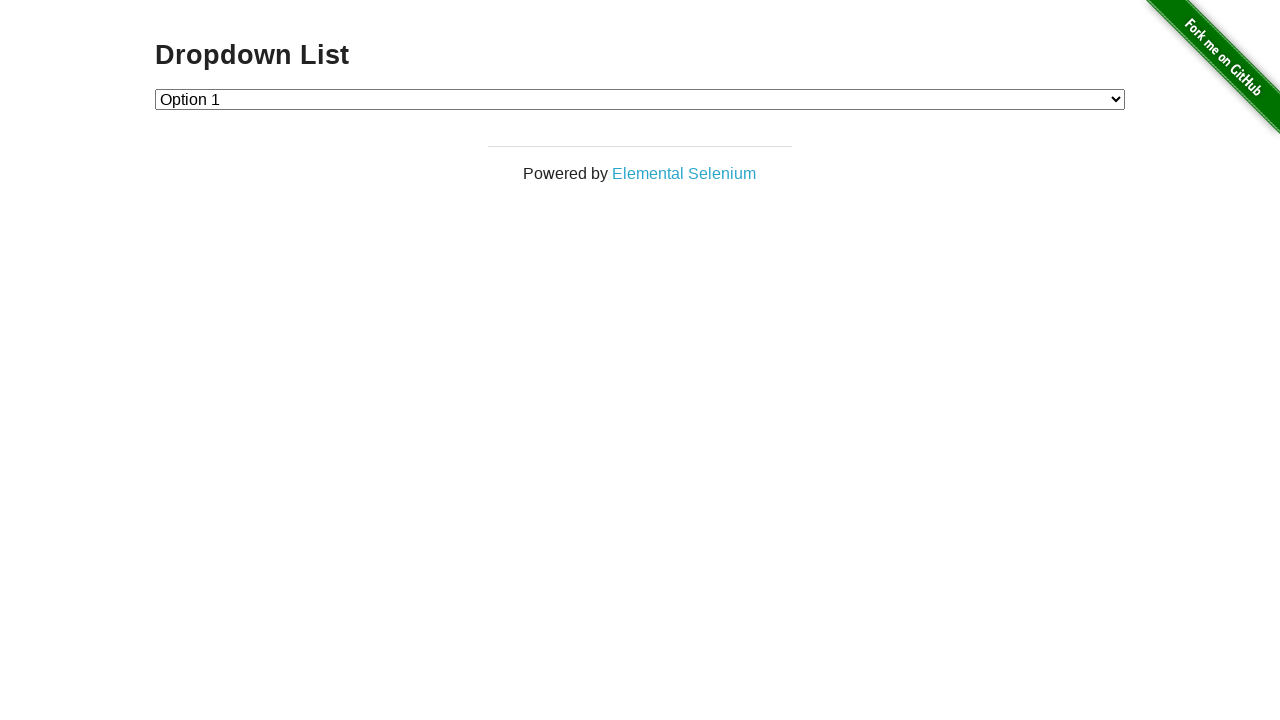